Tests JavaScript information alert by clicking a button that triggers an alert, accepting it, and verifying the success message is displayed.

Starting URL: https://loopcamp.vercel.app/javascript-alerts.html

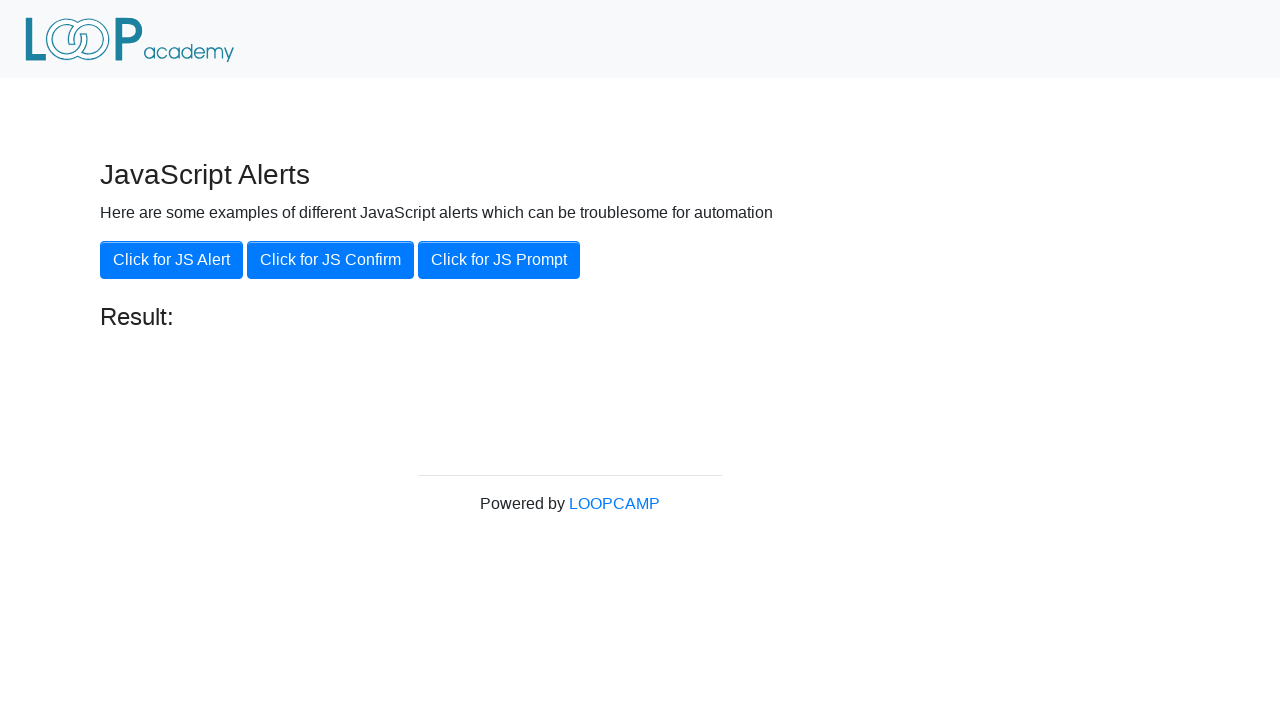

Clicked 'Click for JS Alert' button at (172, 260) on xpath=//button[.='Click for JS Alert']
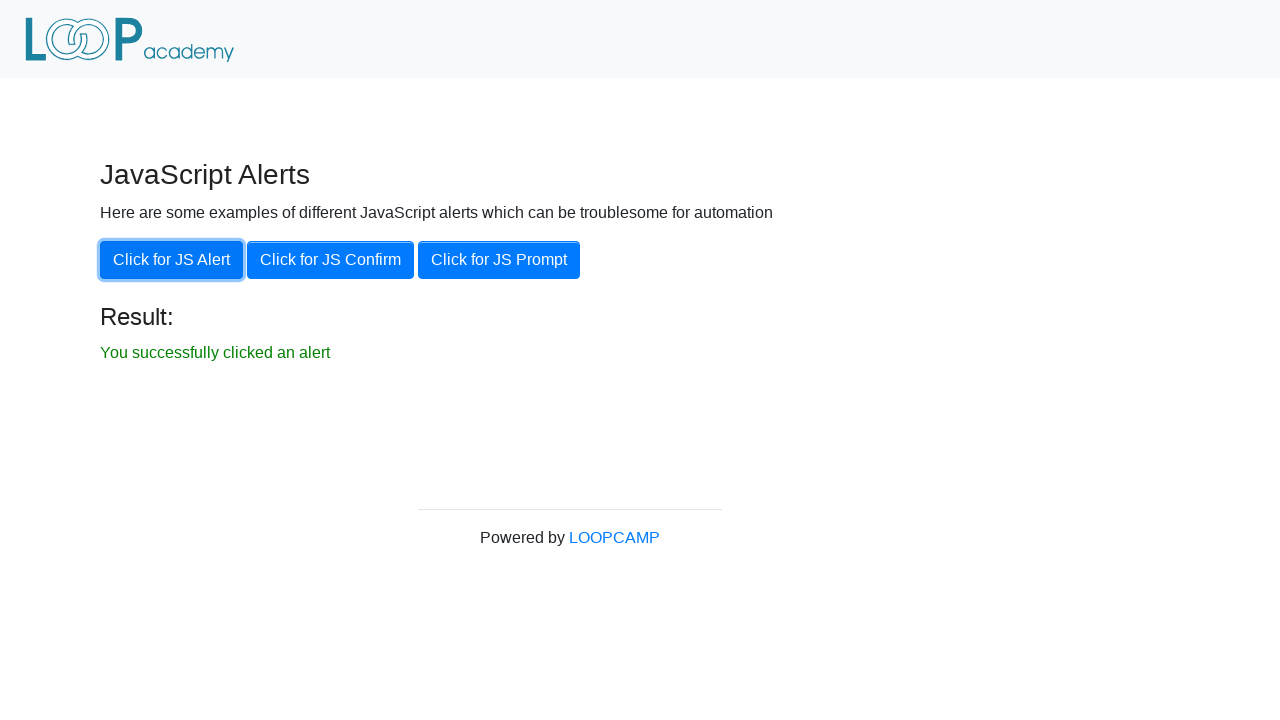

Set up dialog handler and clicked alert button at (172, 260) on xpath=//button[.='Click for JS Alert']
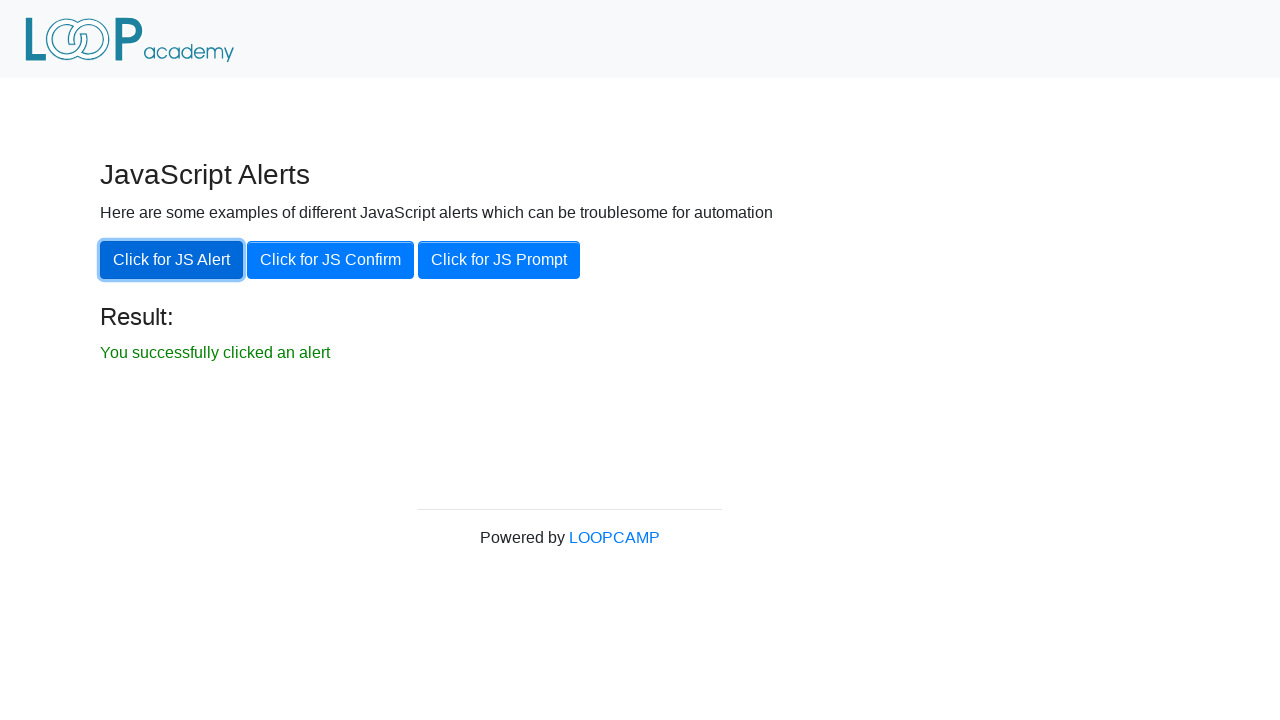

Set up one-time dialog handler and clicked alert button again at (172, 260) on xpath=//button[.='Click for JS Alert']
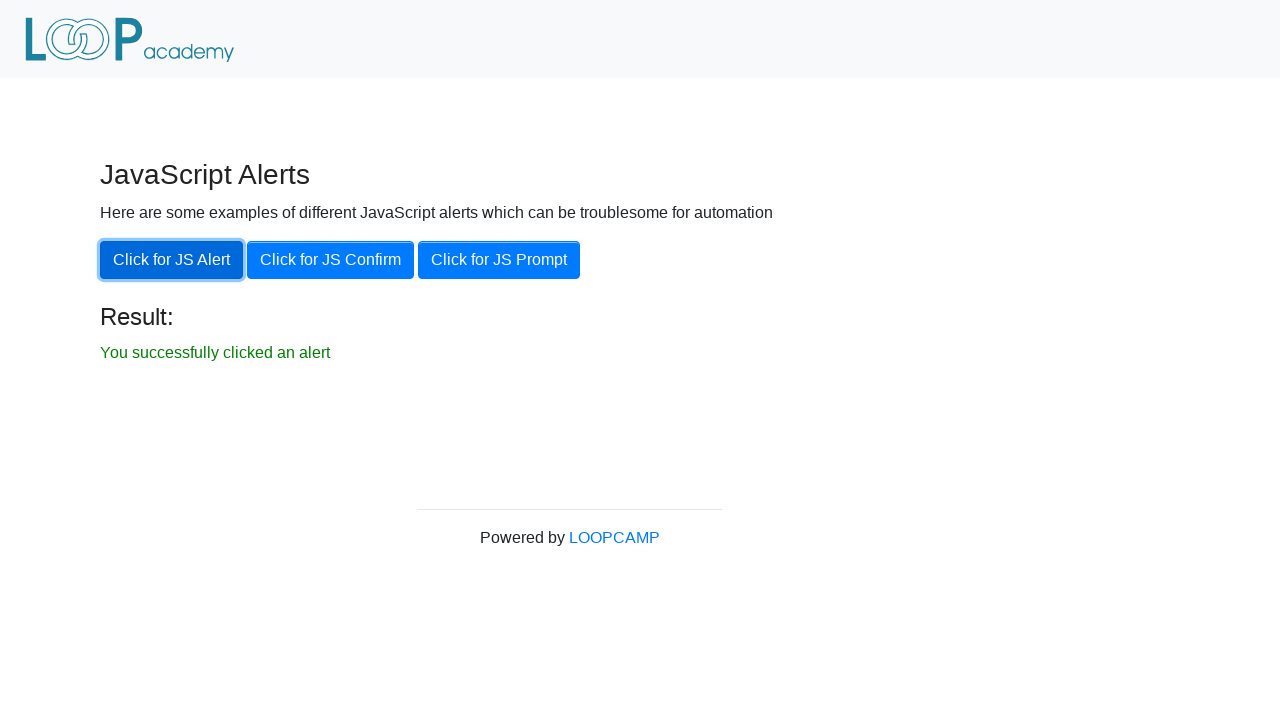

Retrieved success message text from result element
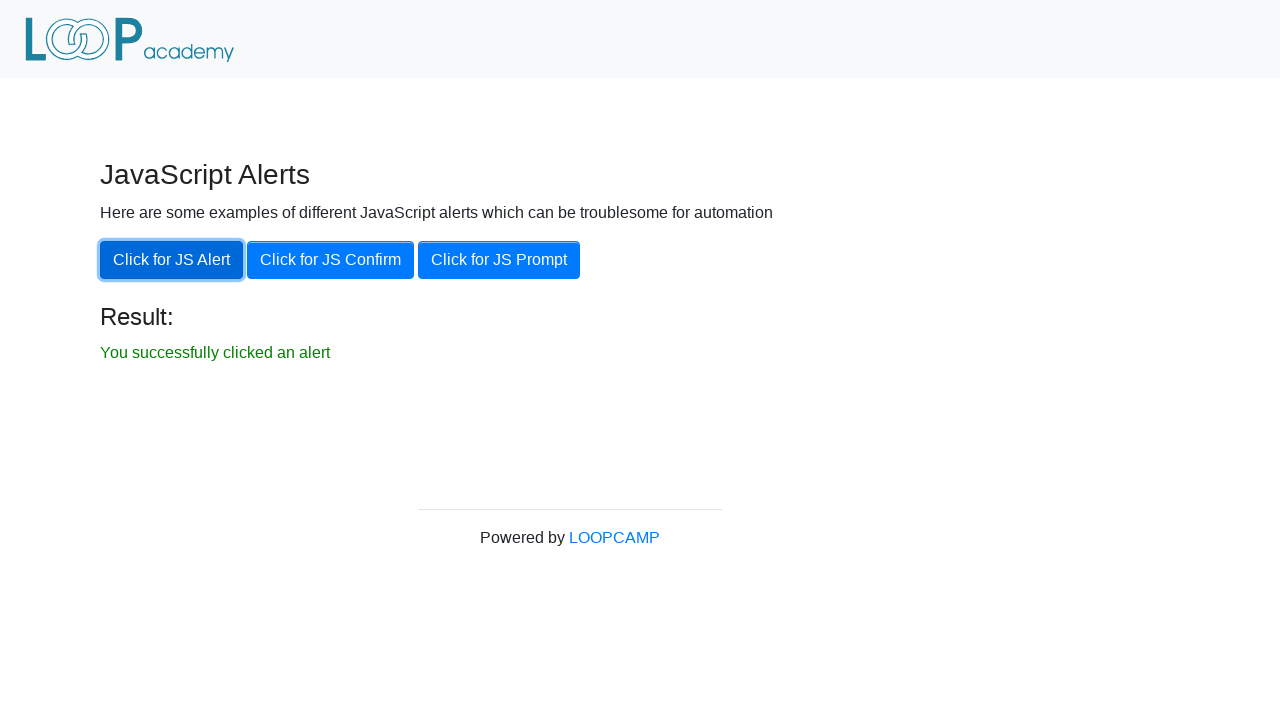

Verified success message displays correctly
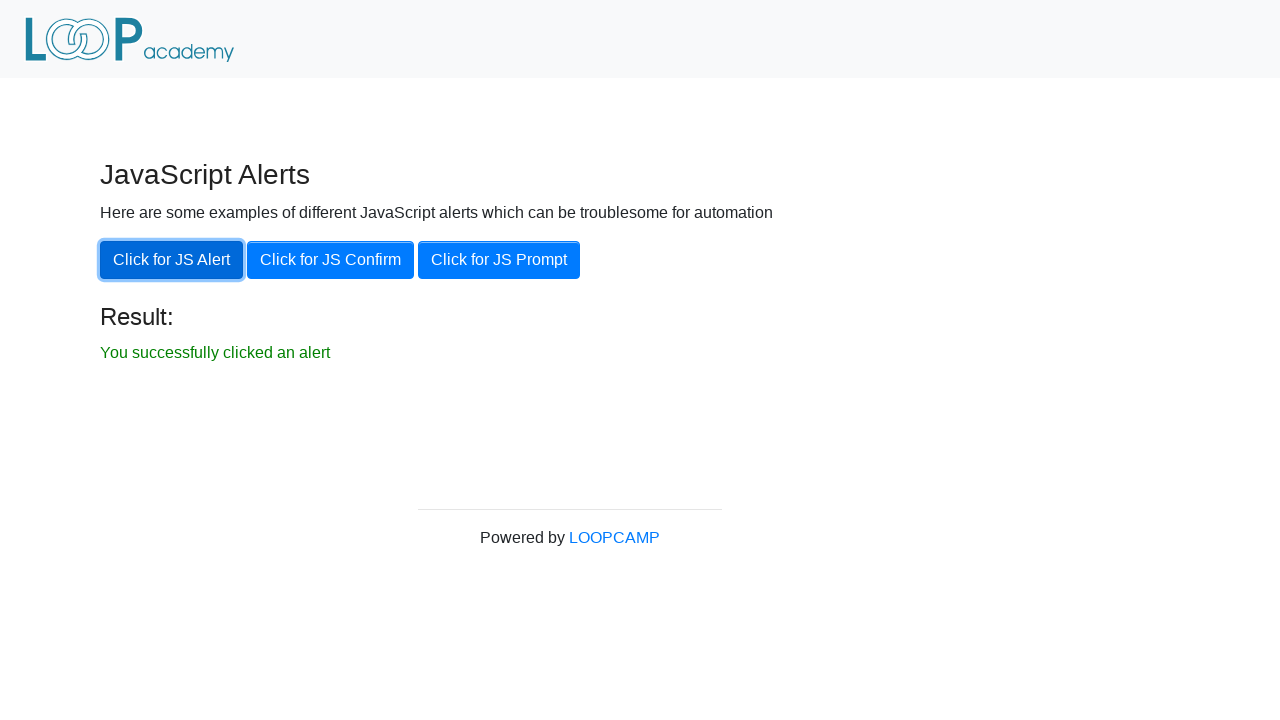

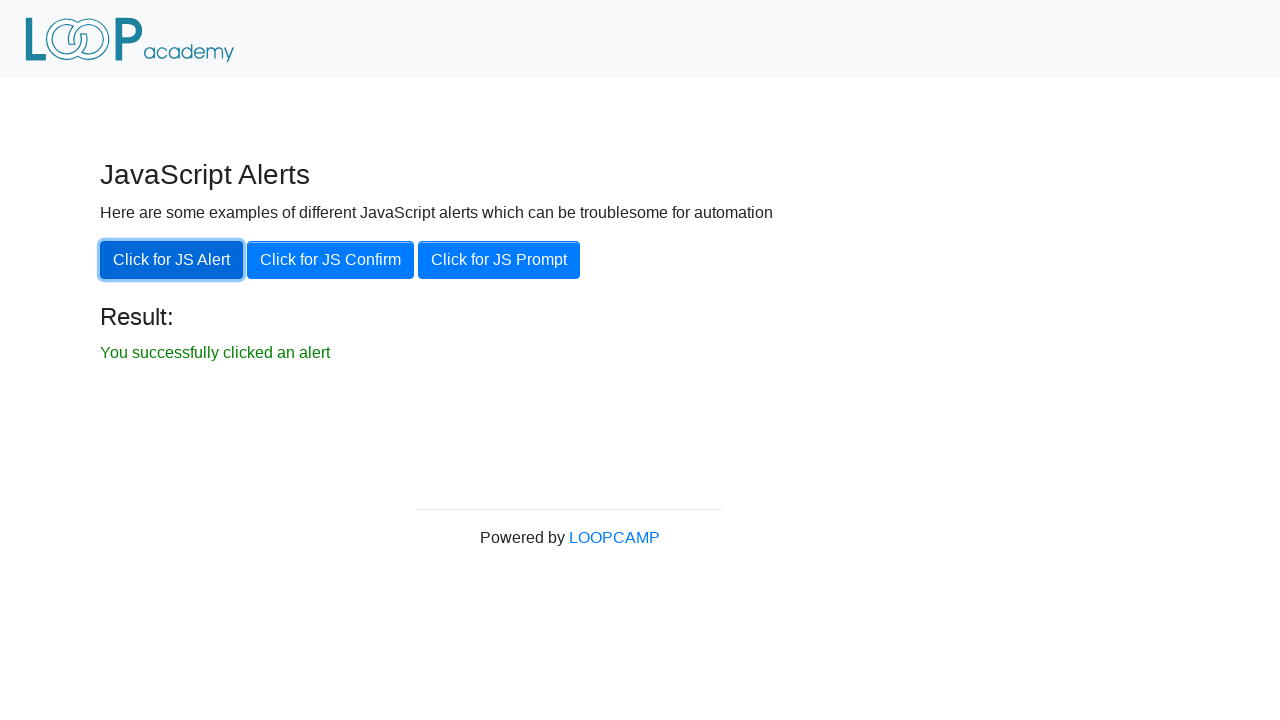